Tests jQuery UI datepicker functionality by switching to the demo frame, opening the datepicker, navigating to the next month, and selecting a specific date from the calendar table

Starting URL: https://jqueryui.com/datepicker/

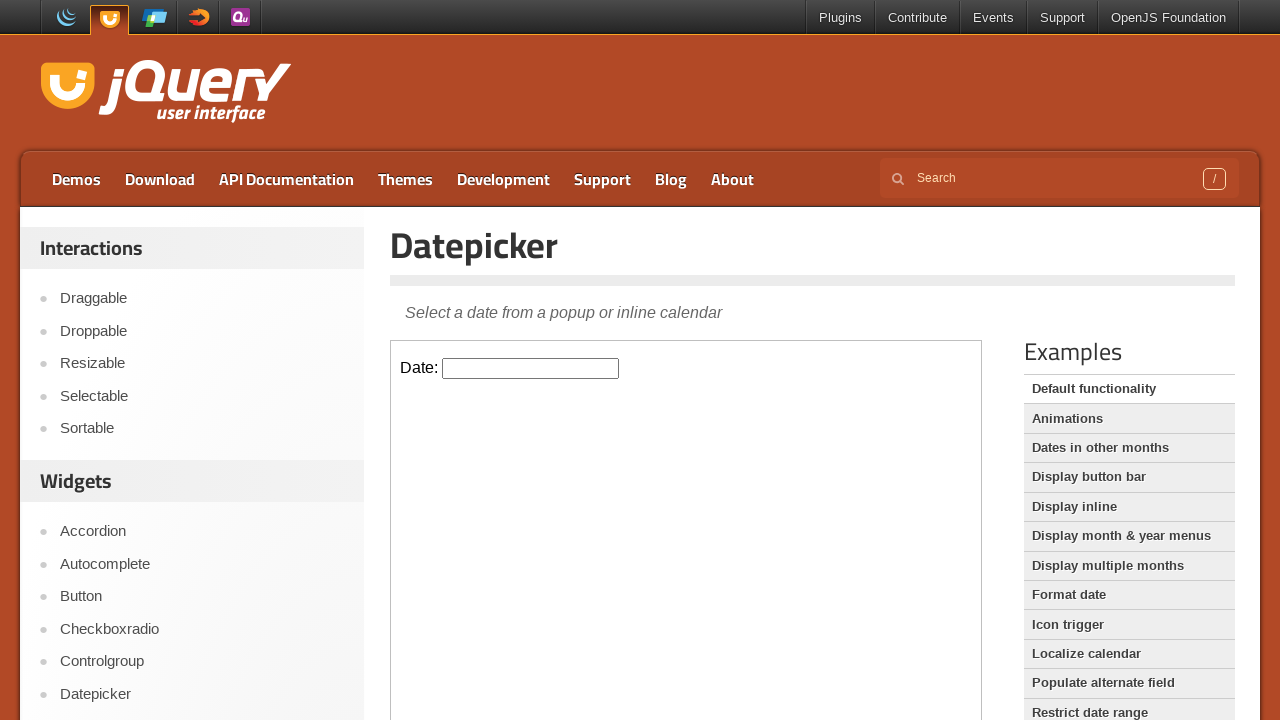

Located the demo frame containing the datepicker
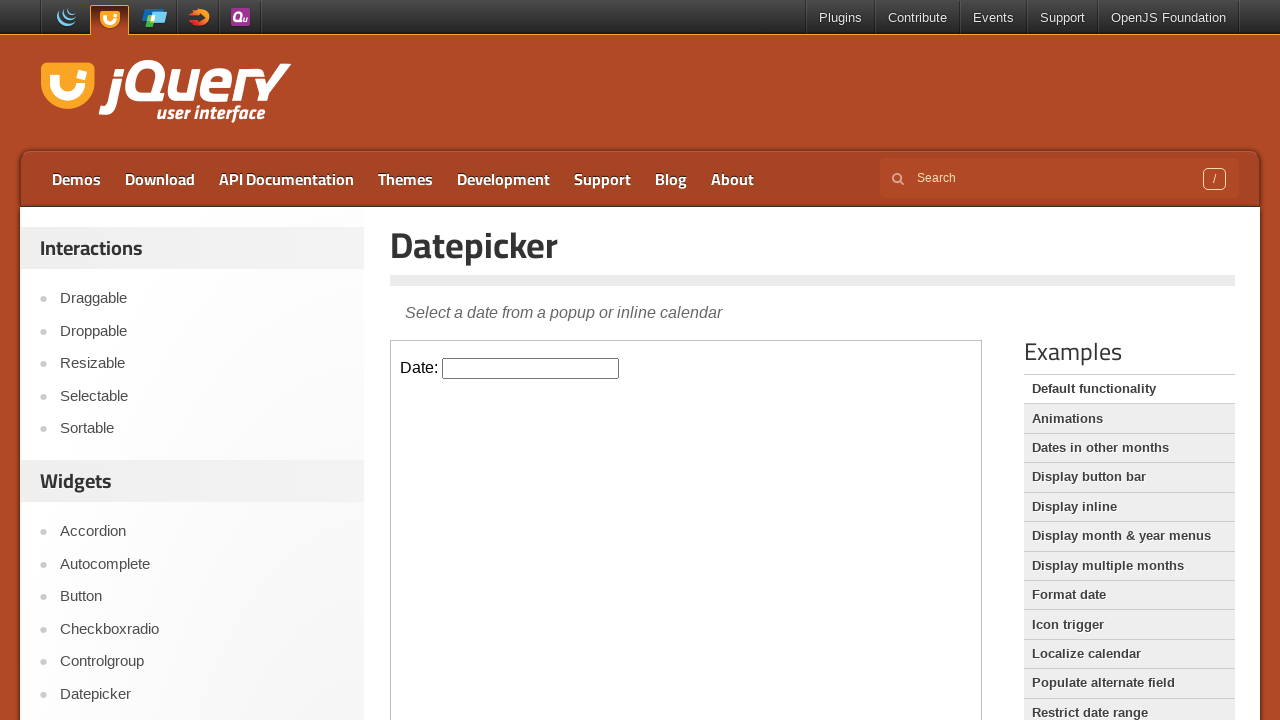

Clicked on the datepicker input field to open the calendar at (531, 368) on xpath=//iframe[@class='demo-frame'] >> internal:control=enter-frame >> #datepick
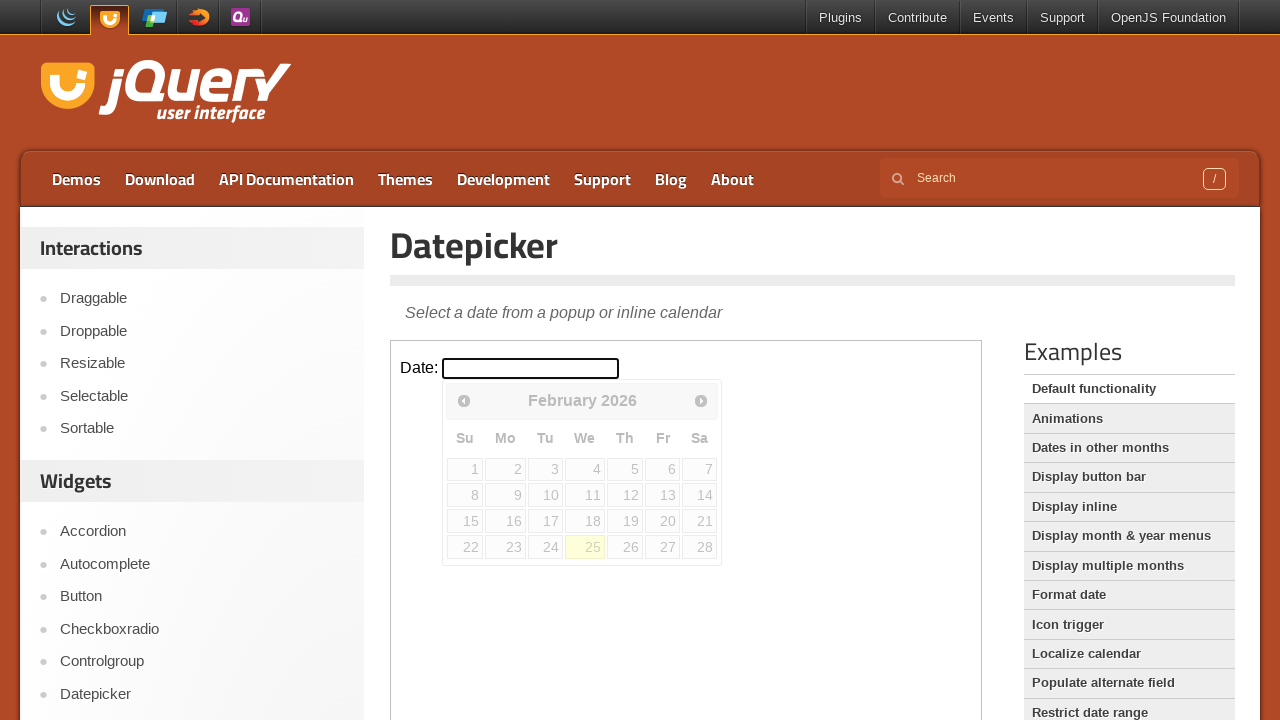

Navigated to the next month in the calendar at (701, 400) on xpath=//iframe[@class='demo-frame'] >> internal:control=enter-frame >> xpath=//a
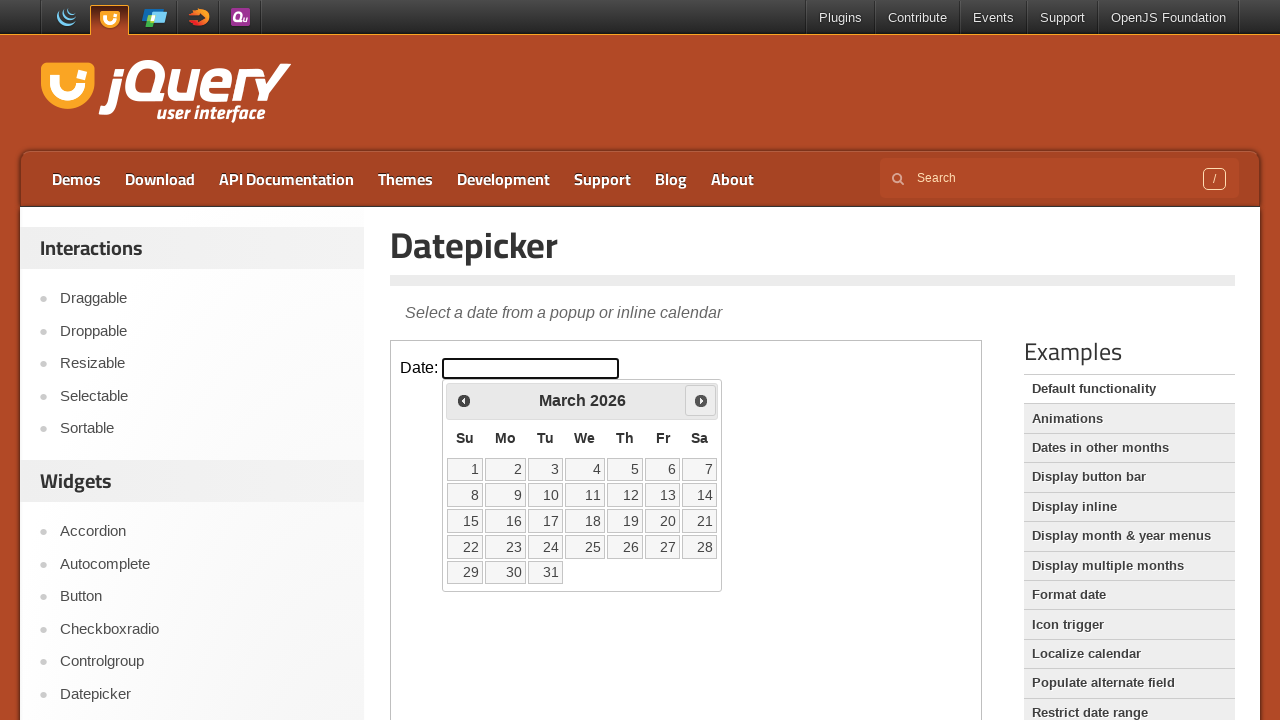

Selected date 22 from the calendar table at (465, 547) on xpath=//iframe[@class='demo-frame'] >> internal:control=enter-frame >> xpath=//t
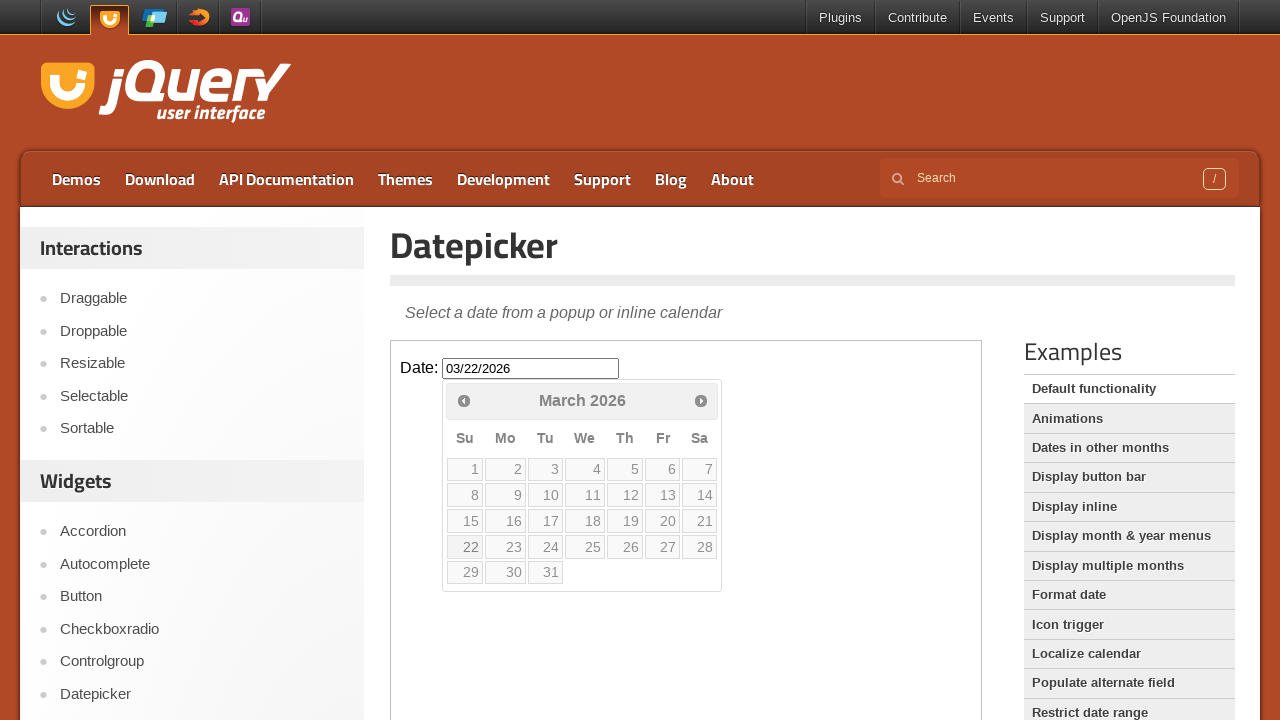

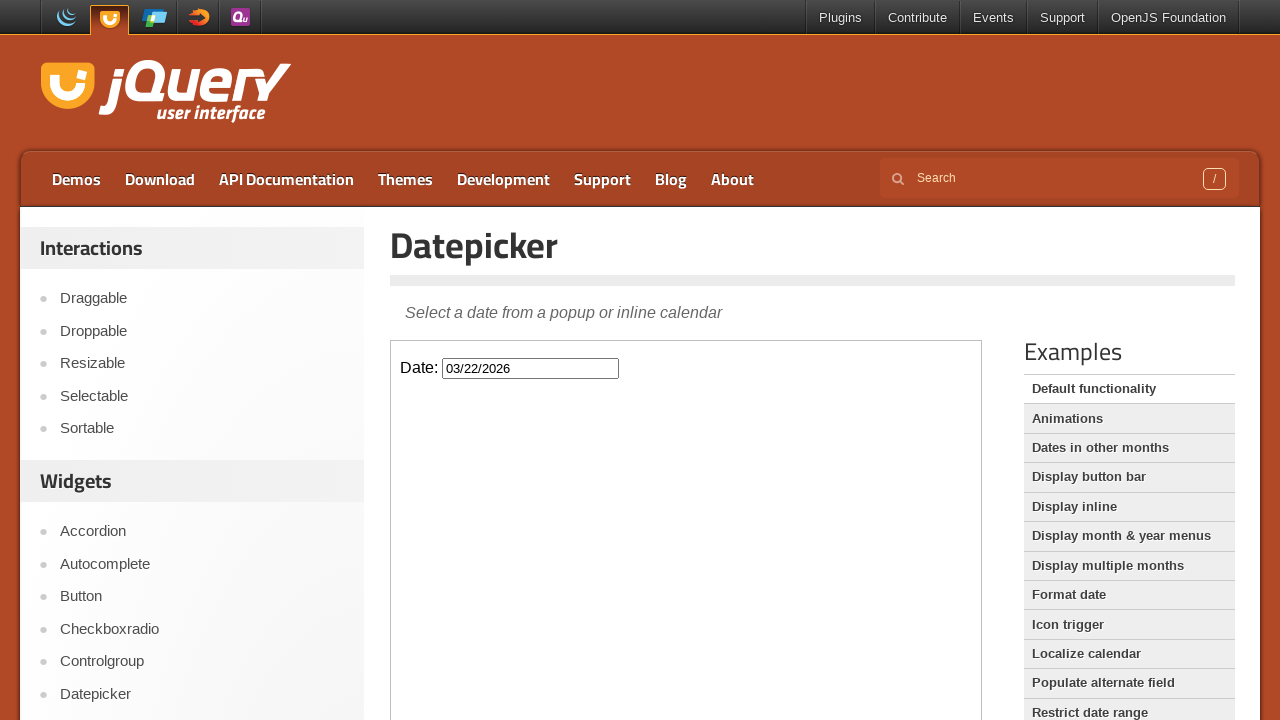